Tests filling out a comprehensive HTML form including text inputs, password, textarea, checkboxes, radio buttons, multi-select, and dropdown fields, then submits the form

Starting URL: https://testpages.herokuapp.com/styled/basic-html-form-test.html

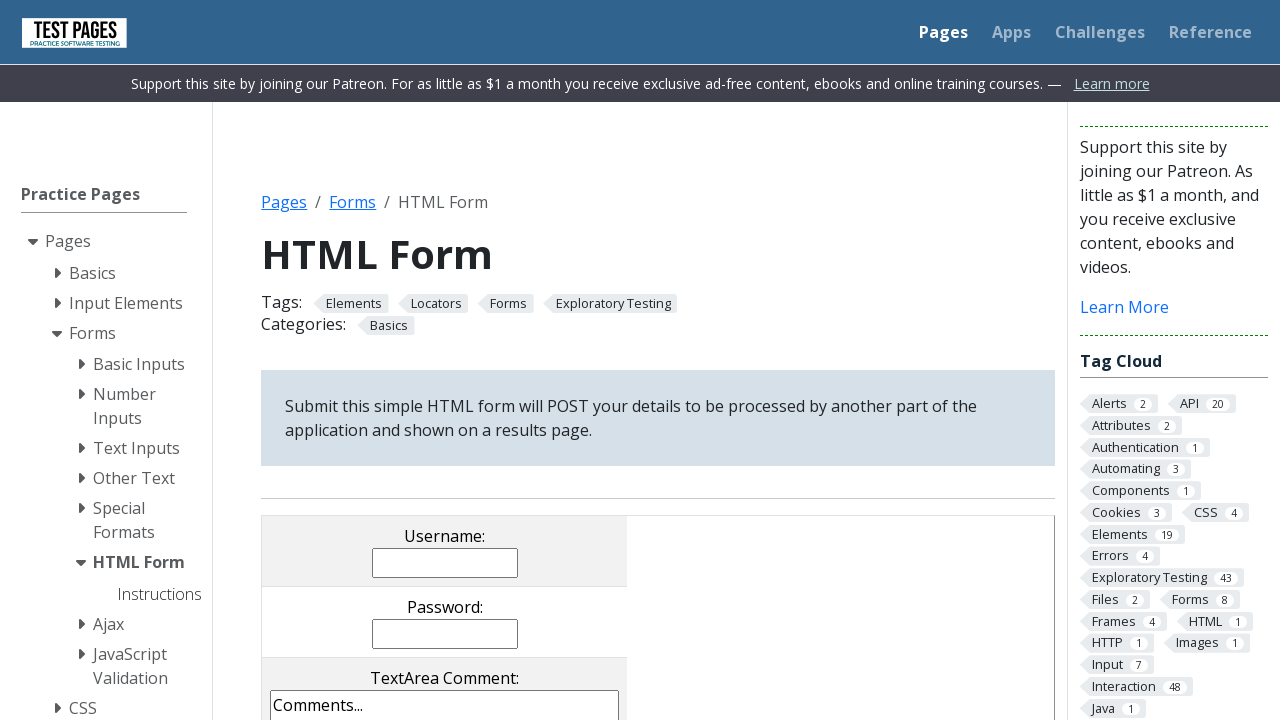

Filled username field with 'test_demo' on input[name='username']
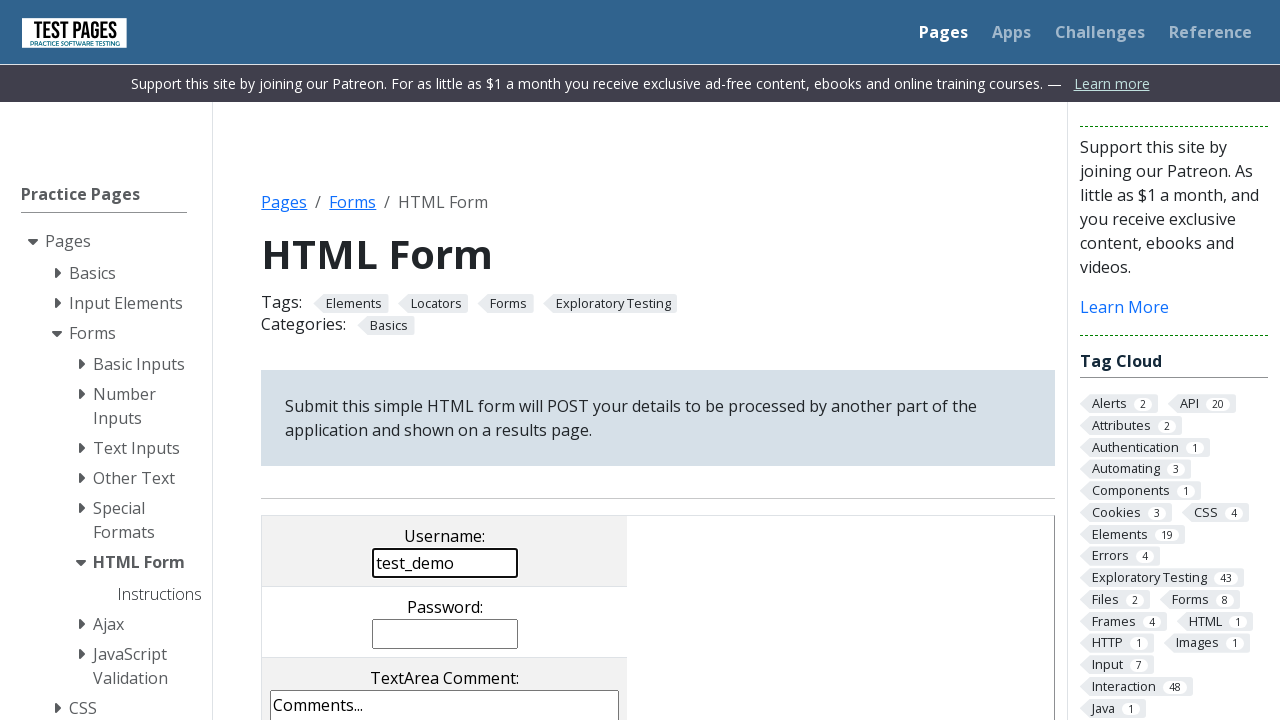

Filled password field with 'passwordTest' on input[name='password']
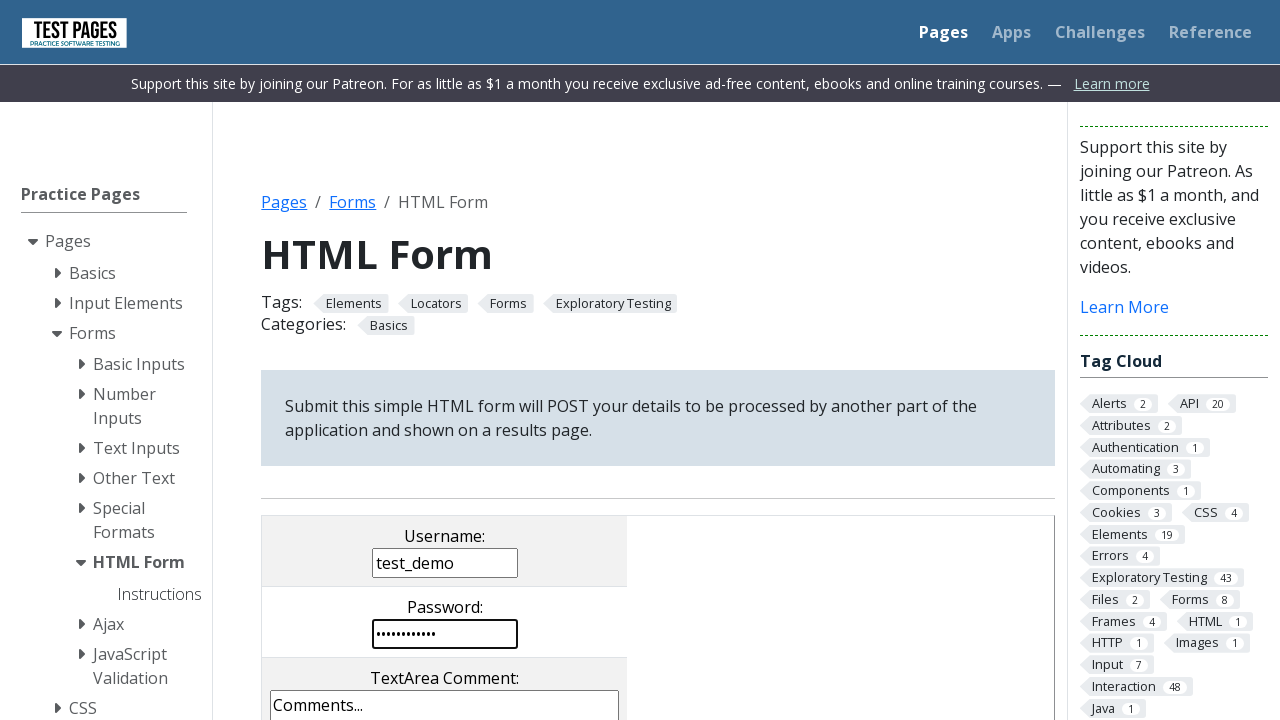

Cleared comments textarea on textarea[name='comments']
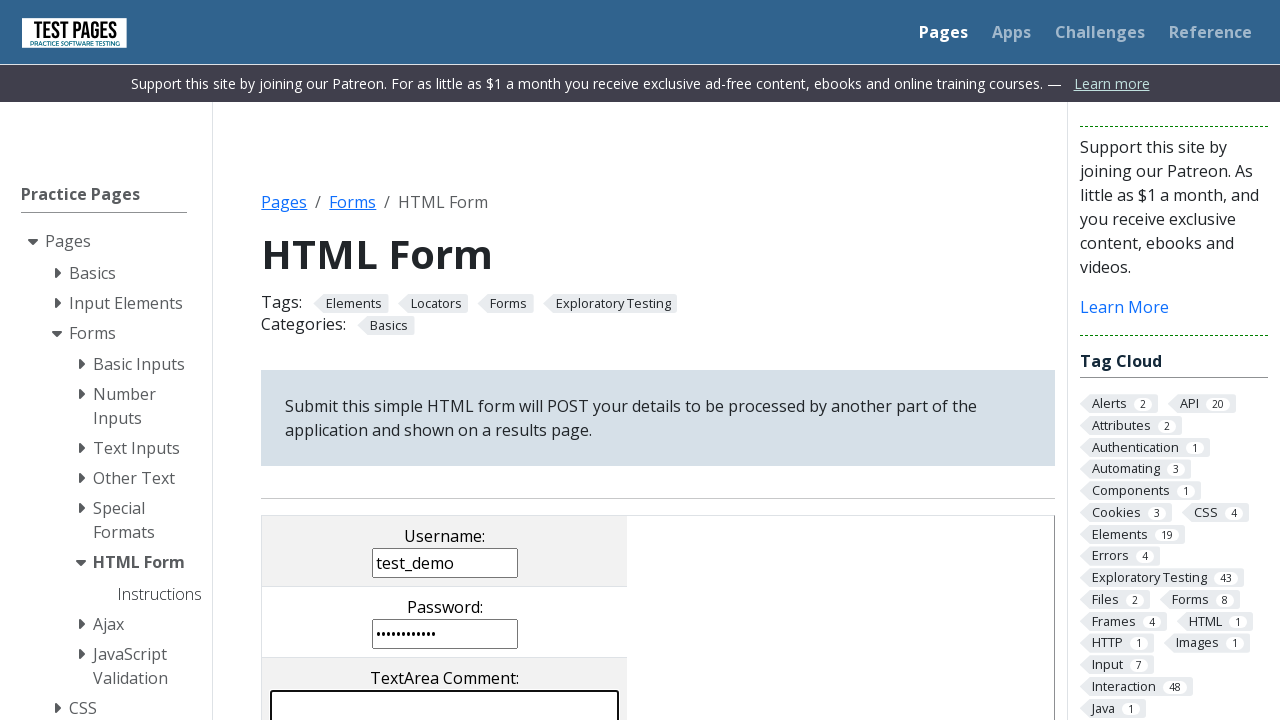

Filled comments textarea with custom text on textarea[name='comments']
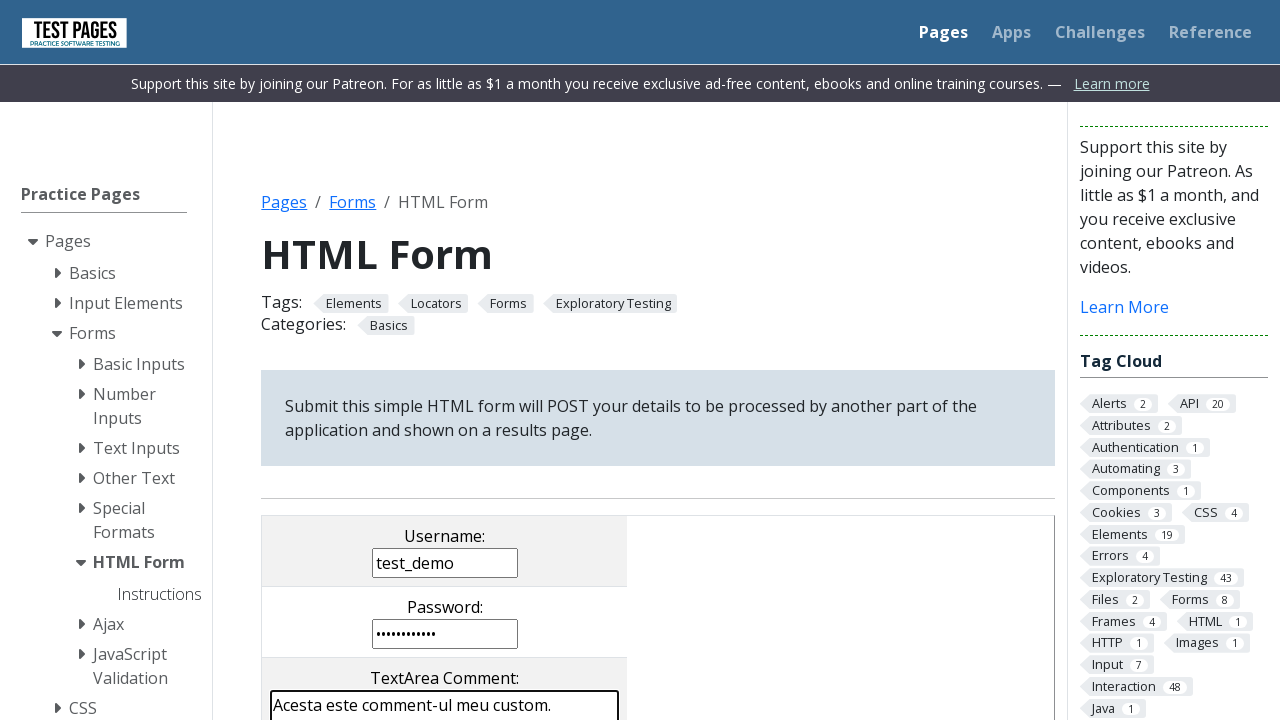

Clicked second checkbox at (402, 360) on input[name='checkboxes[]'] >> nth=1
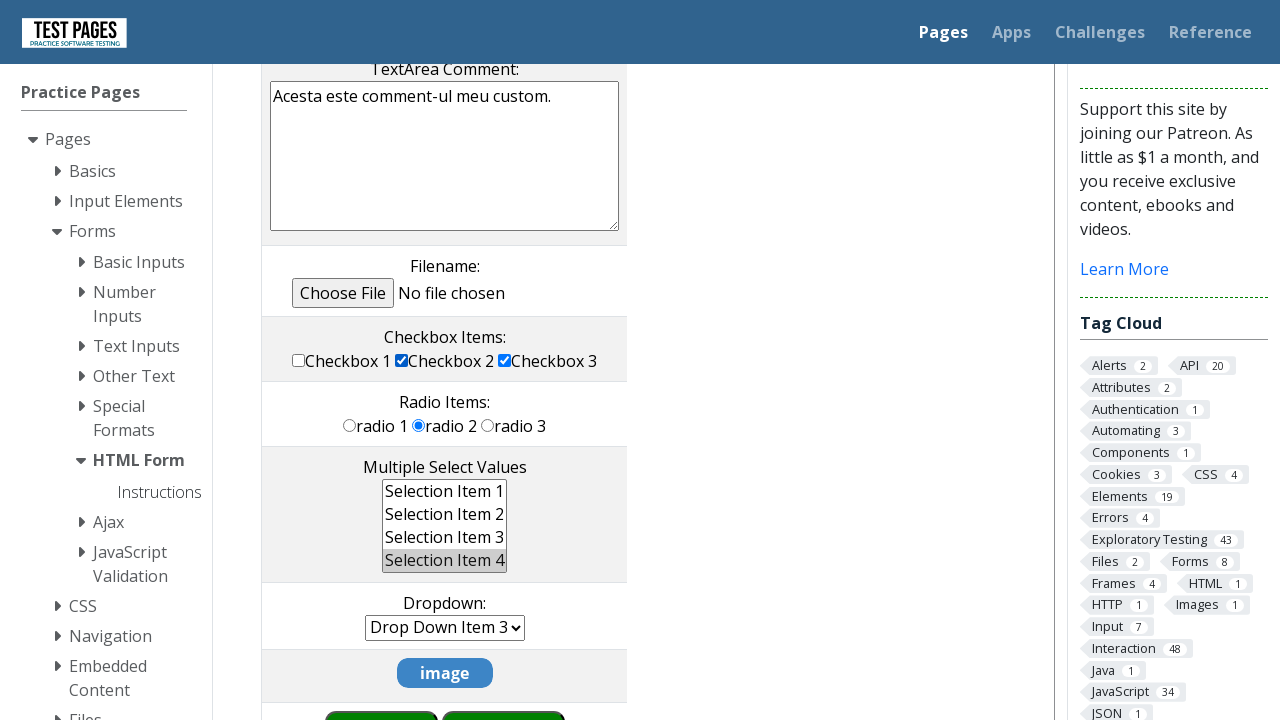

Selected third radio button at (488, 425) on input[name='radioval'] >> nth=2
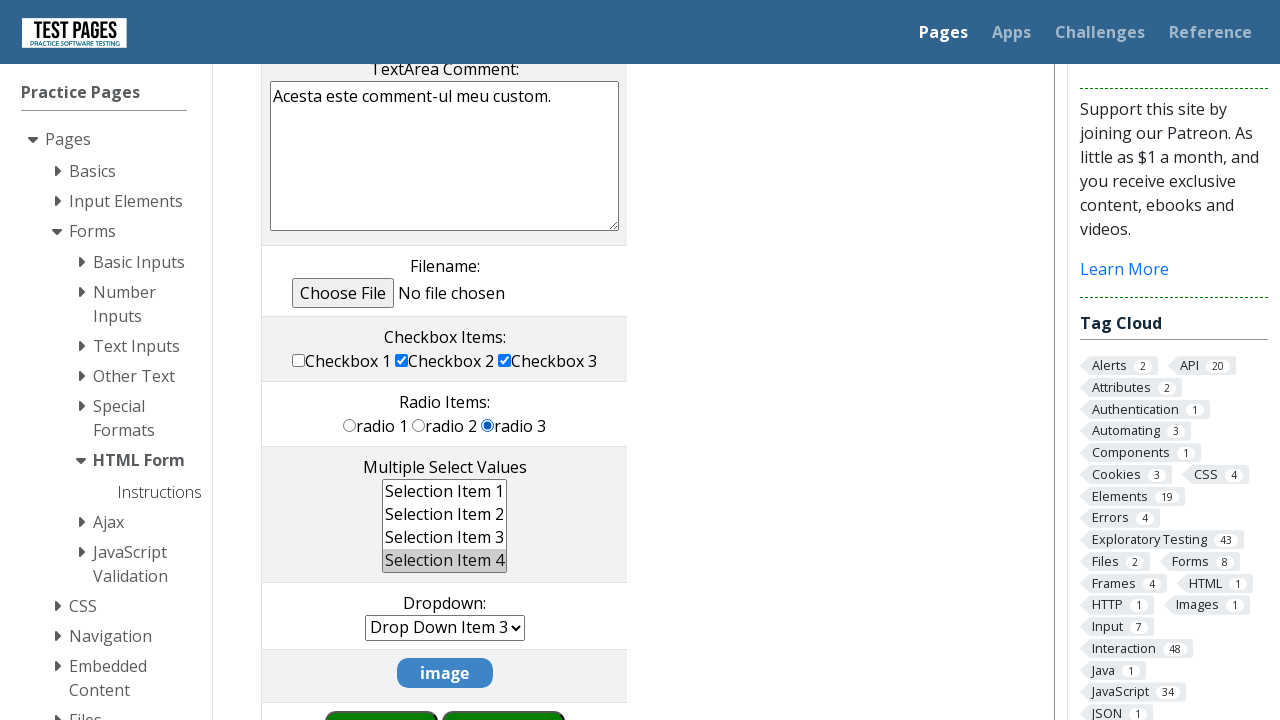

Deselected all options in multi-select on select[name='multipleselect[]']
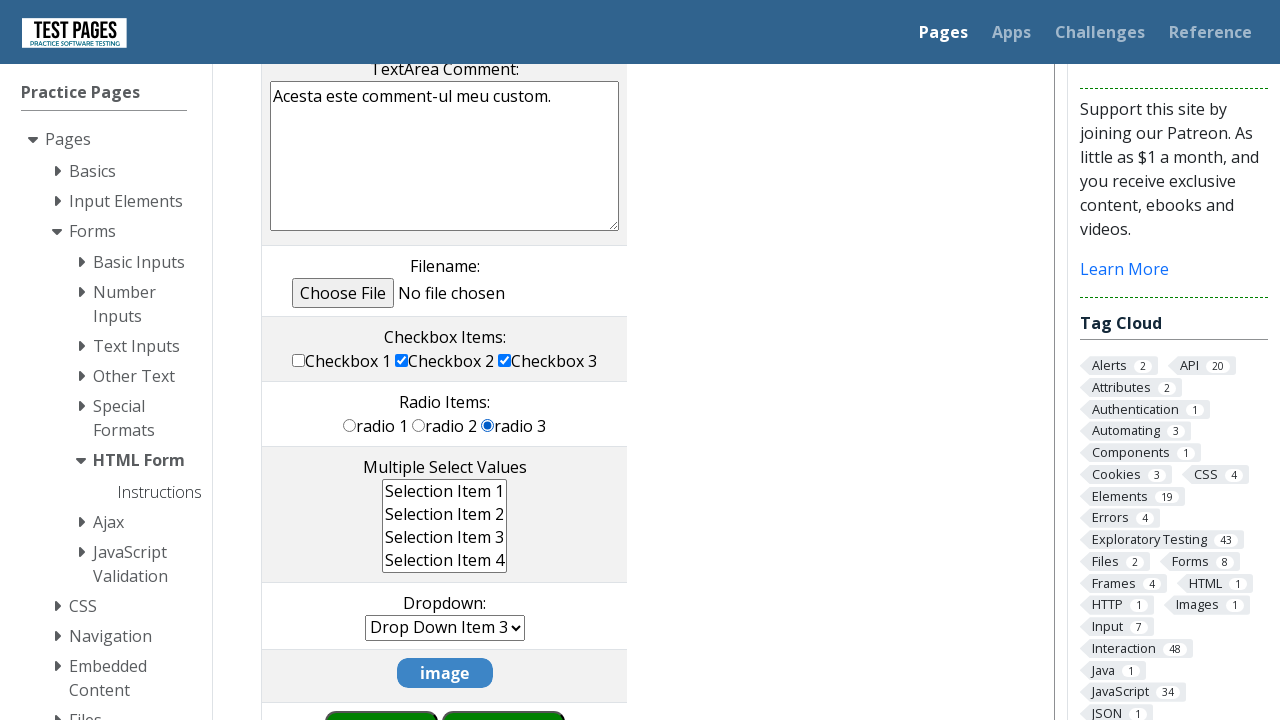

Selected 'ms1' and 'ms2' in multi-select on select[name='multipleselect[]']
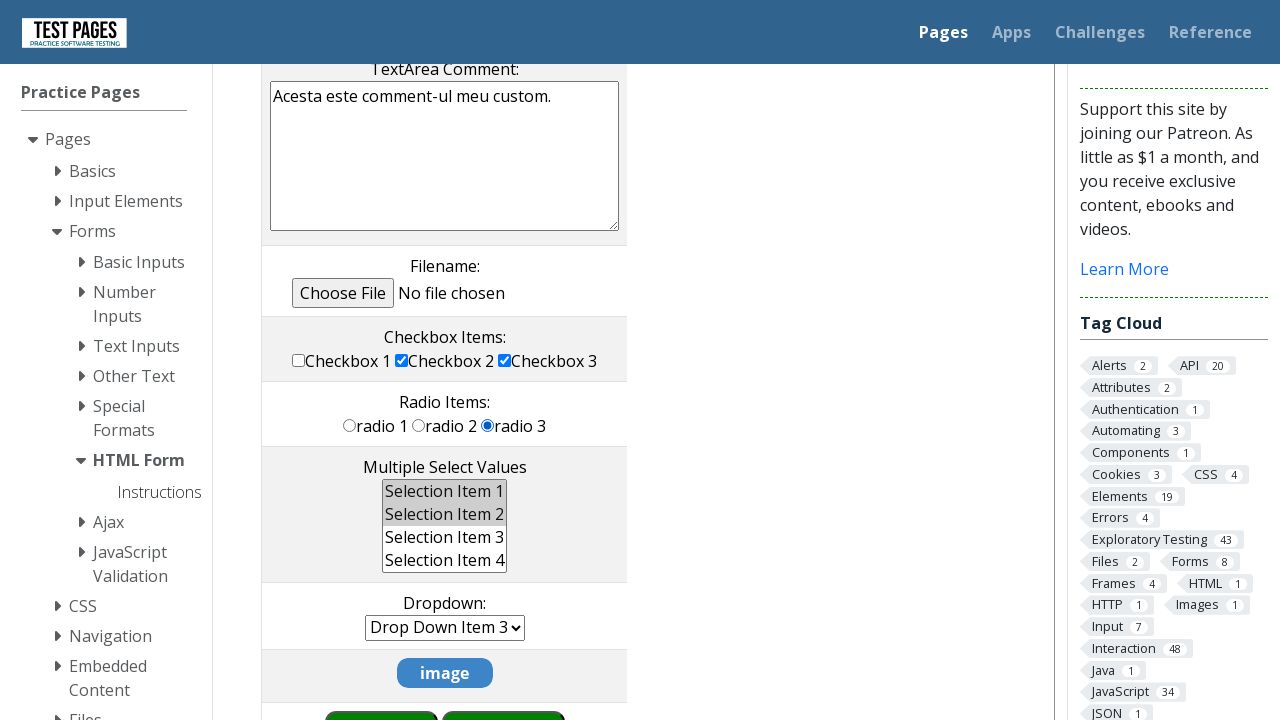

Selected third option in dropdown on select[name='dropdown']
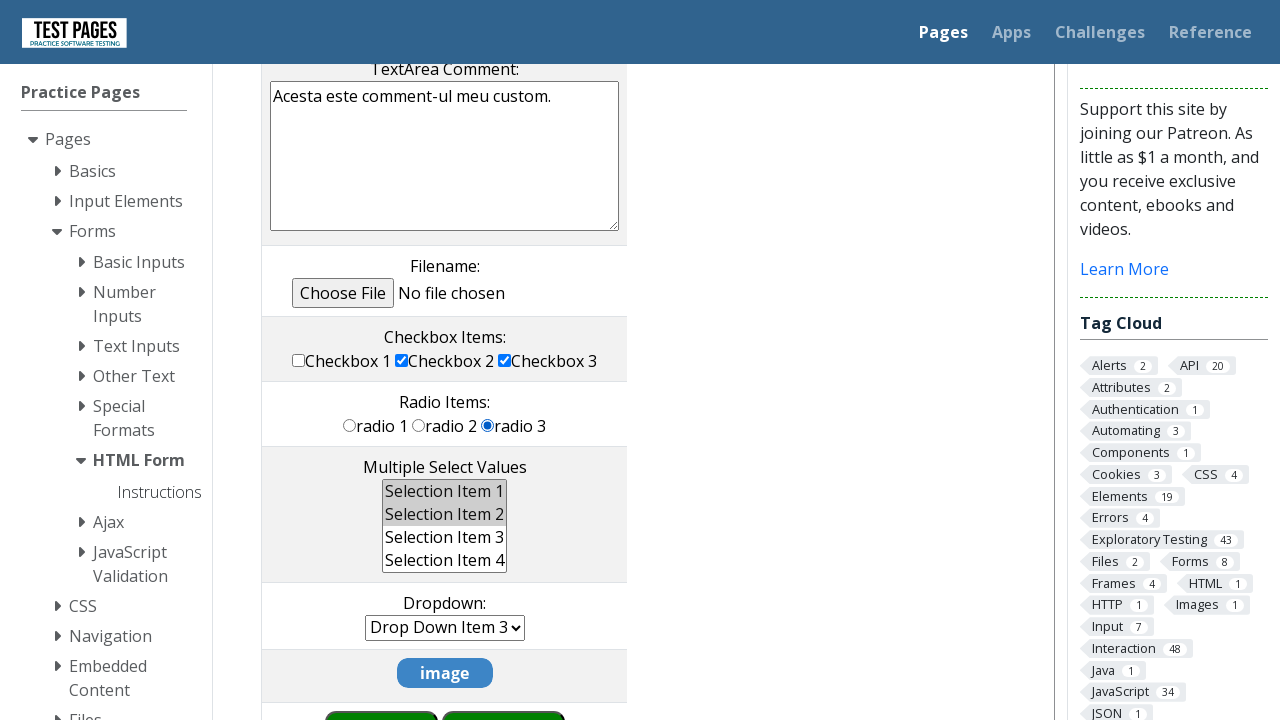

Submitted the form at (504, 690) on #HTMLFormElements >> input[type='submit']
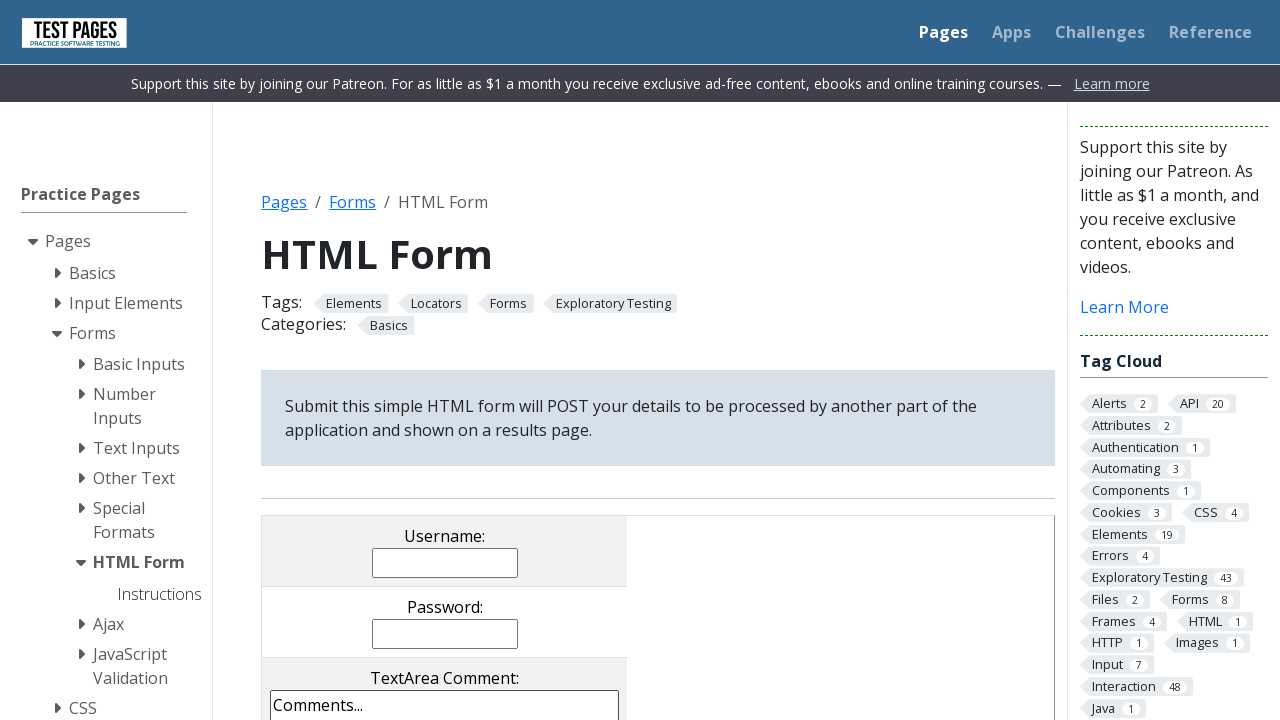

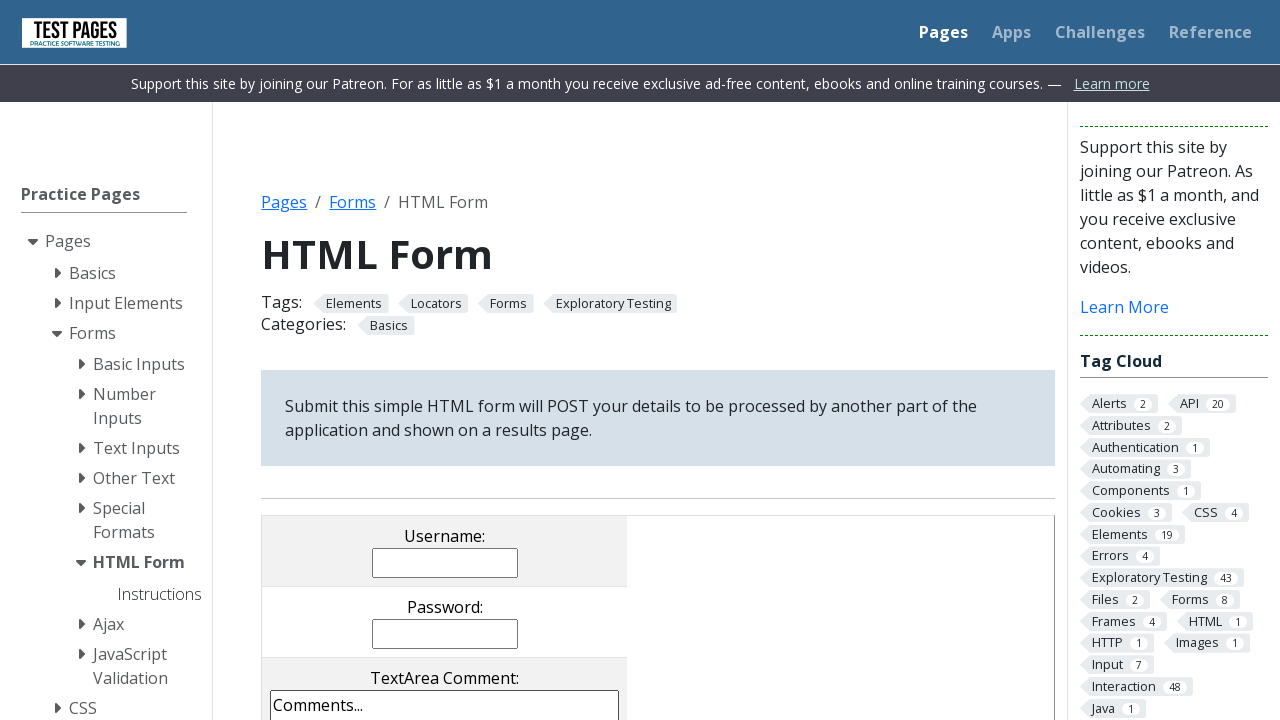